Demonstrates switching between parent and child browser windows by clicking a Help link that opens in a new window, then switching between the windows.

Starting URL: https://accounts.google.com/signup

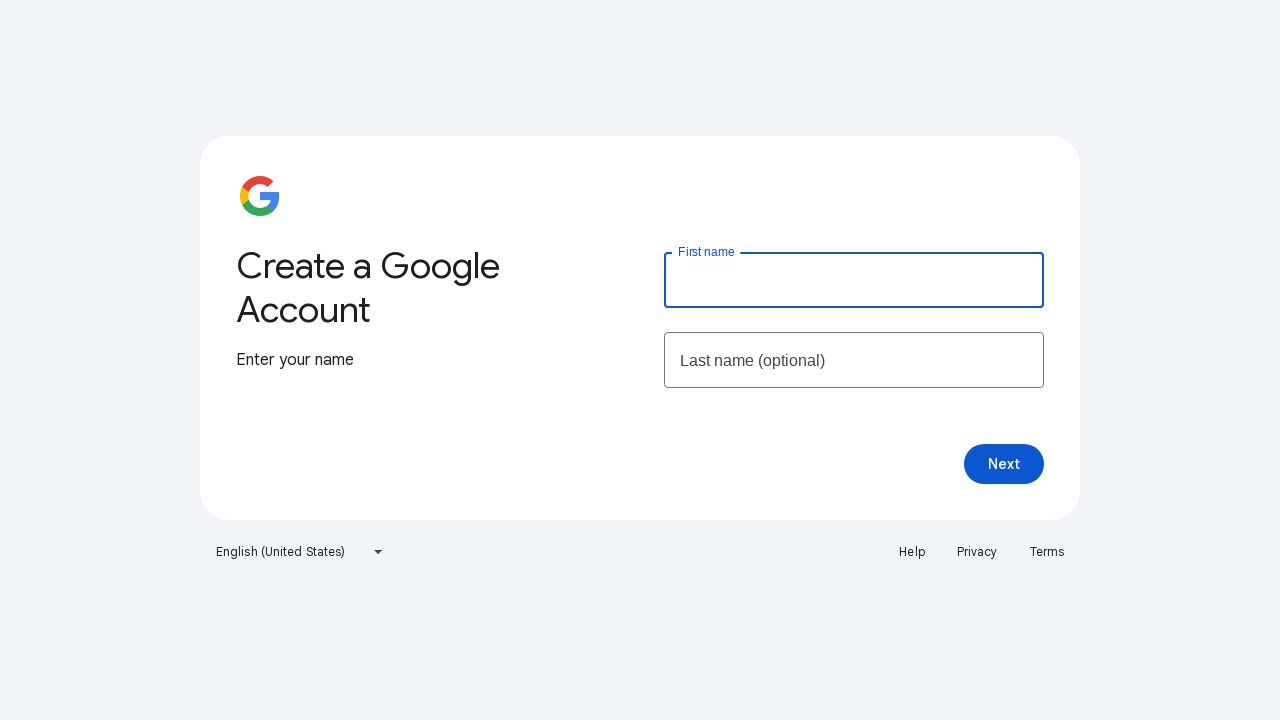

Clicked Help link with English text at (912, 552) on a:has-text('Help')
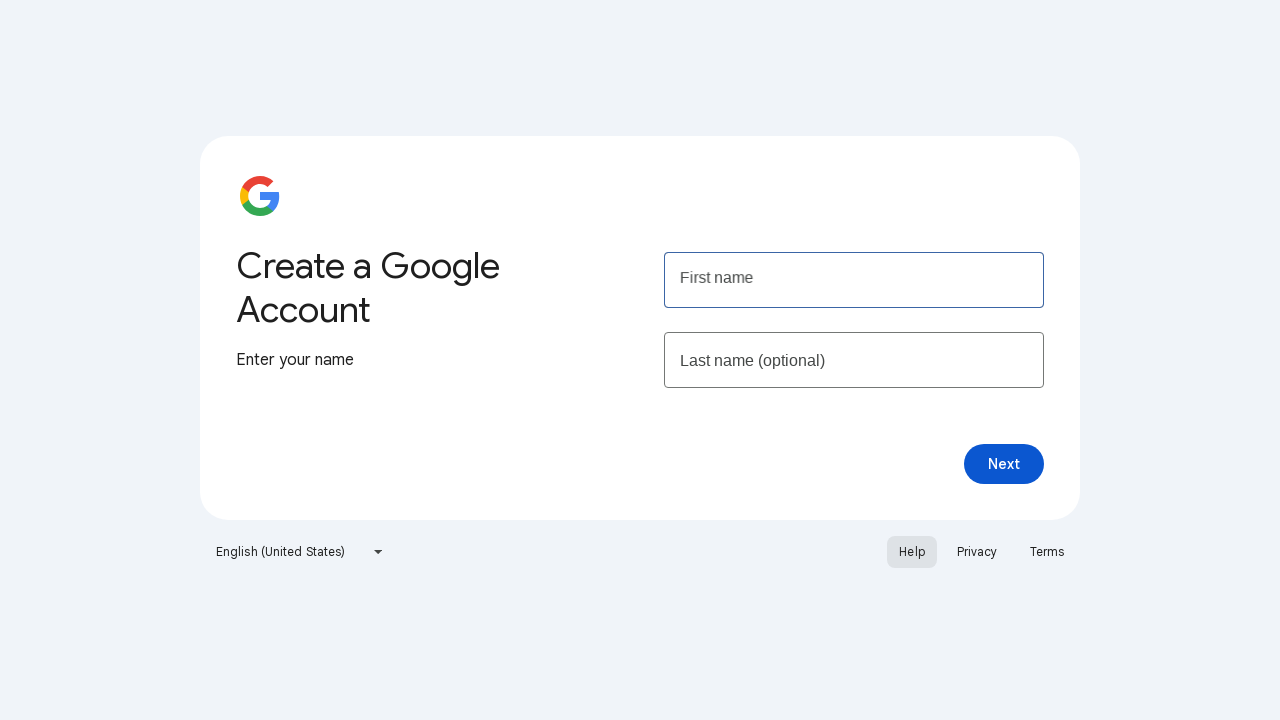

Waited 2 seconds for child window to open
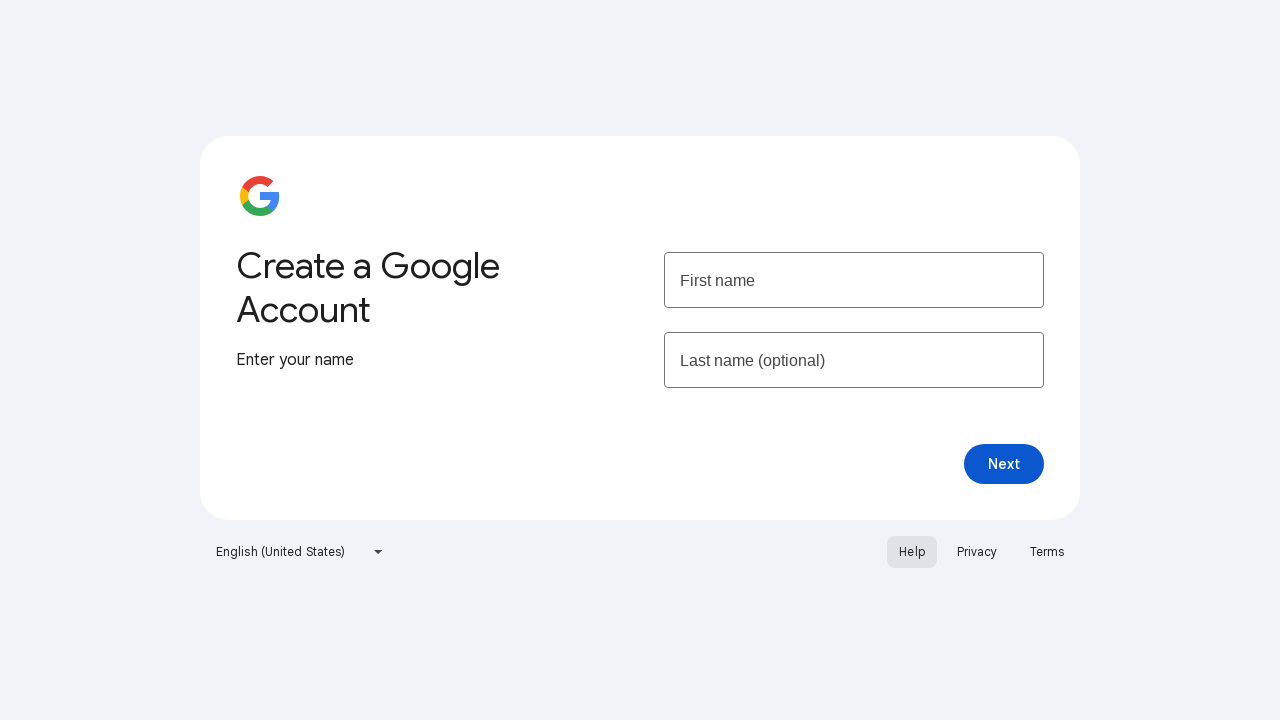

Retrieved all pages from browser context
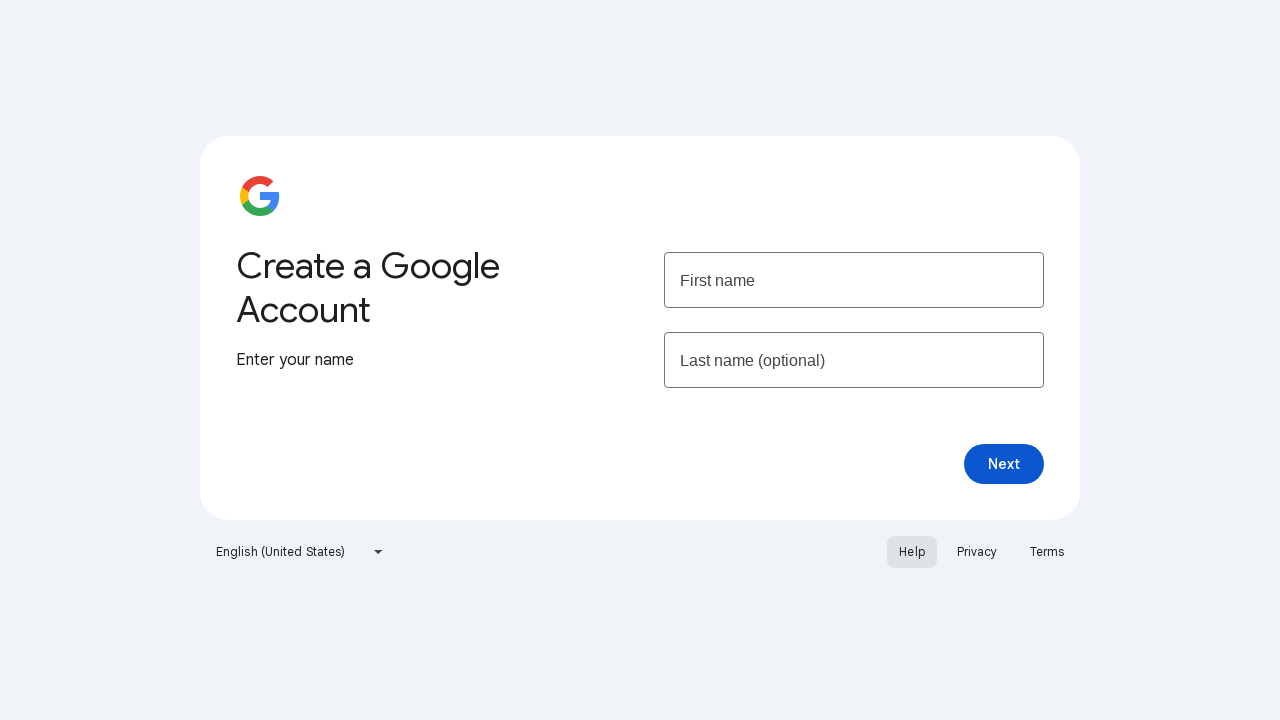

Stored reference to parent page
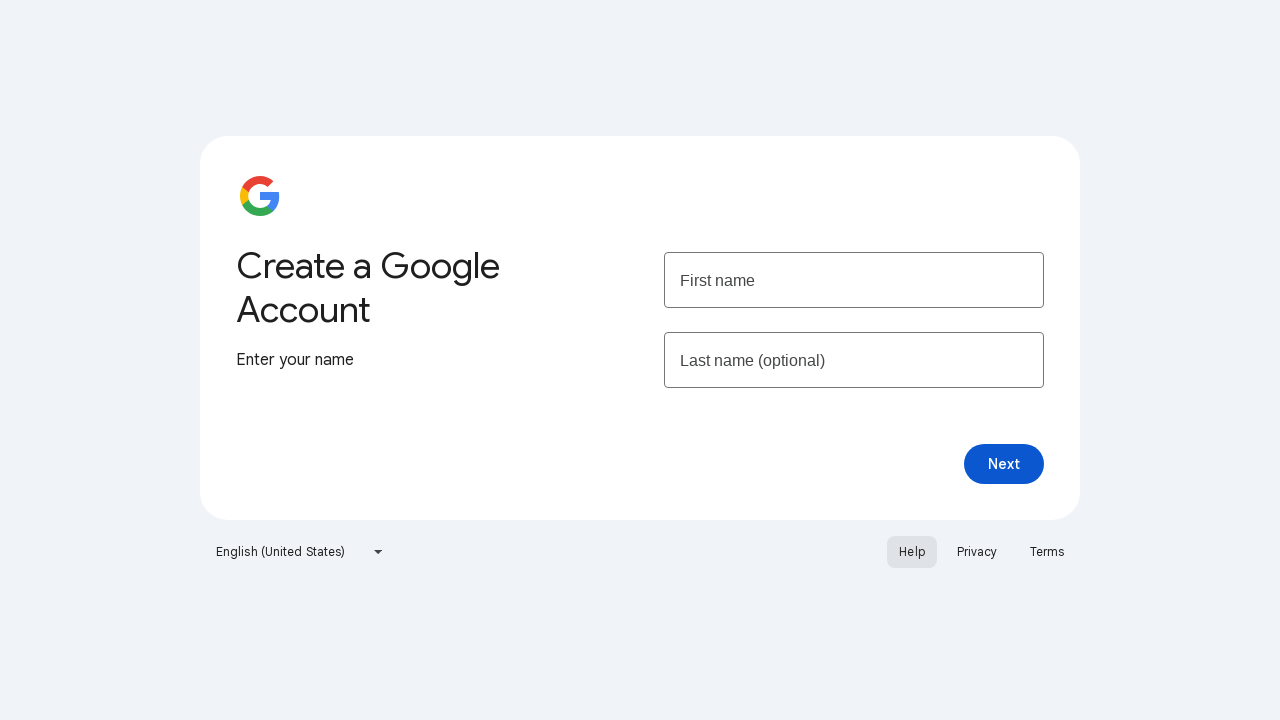

Identified child page (newly opened window)
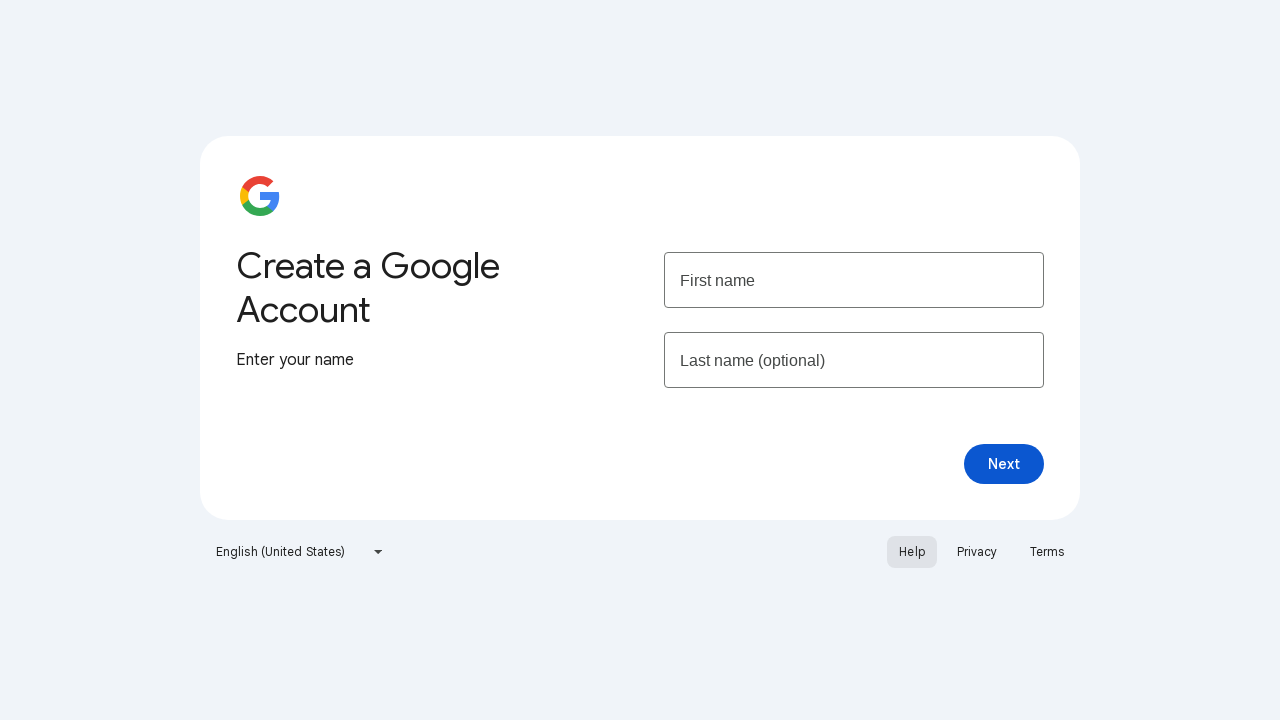

Retrieved parent page title: Create your Google Account
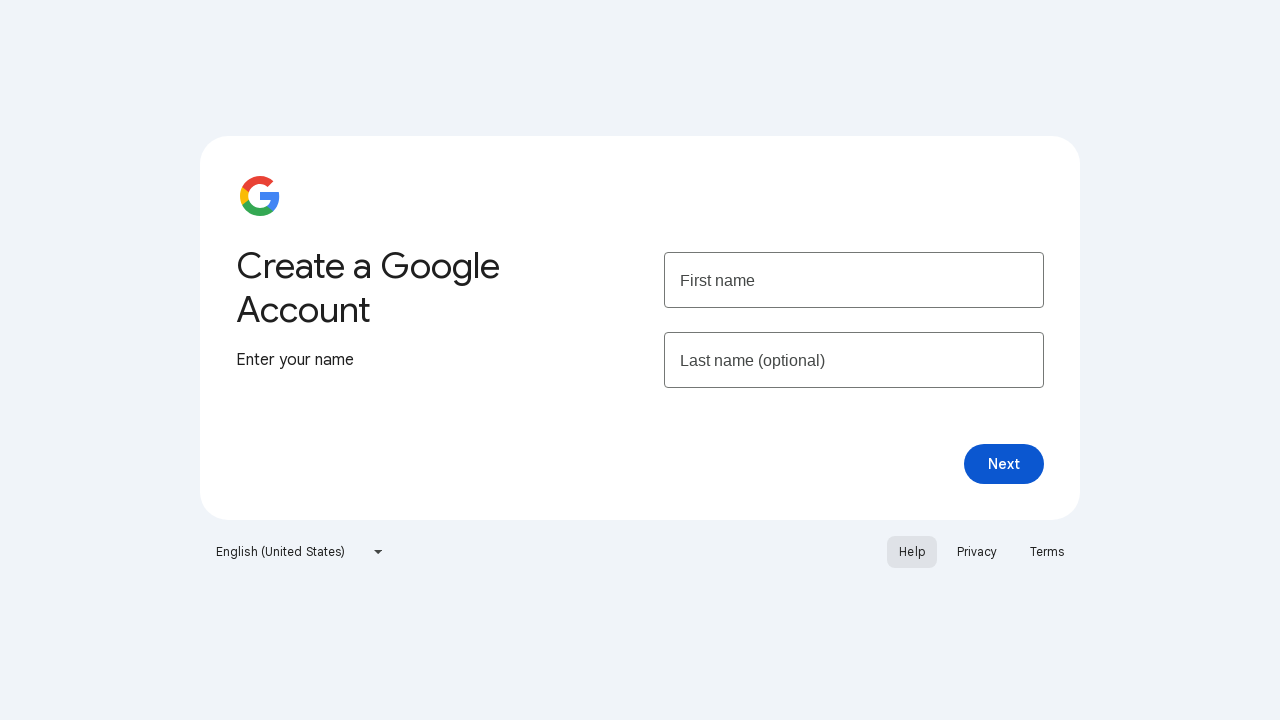

Retrieved child page title: Google Account Help
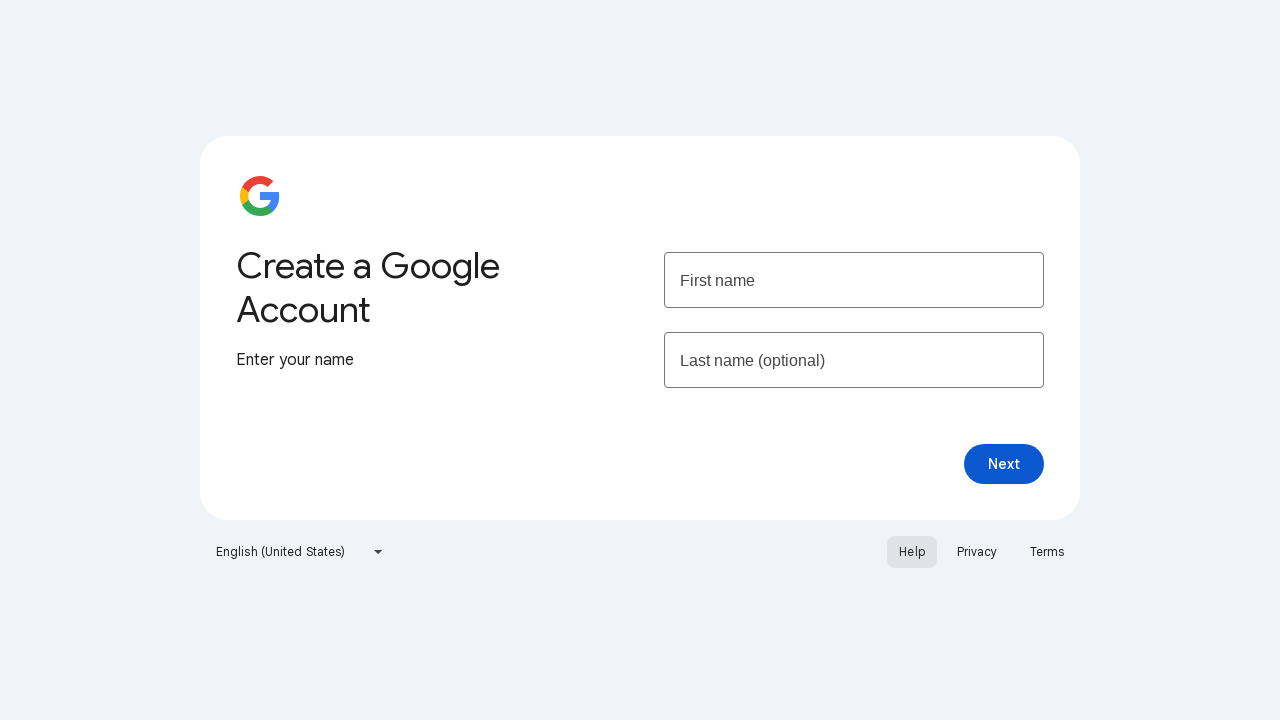

Switched back to parent page by bringing it to front
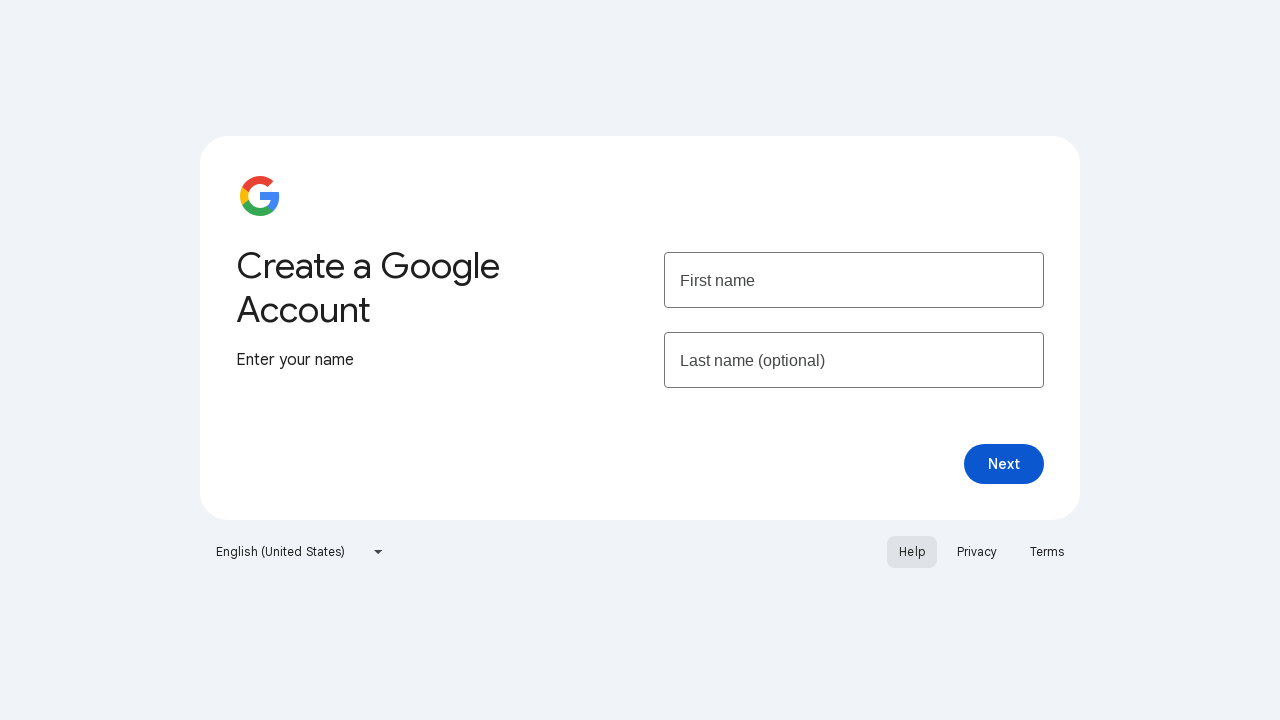

Confirmed return to parent page with title: Create your Google Account
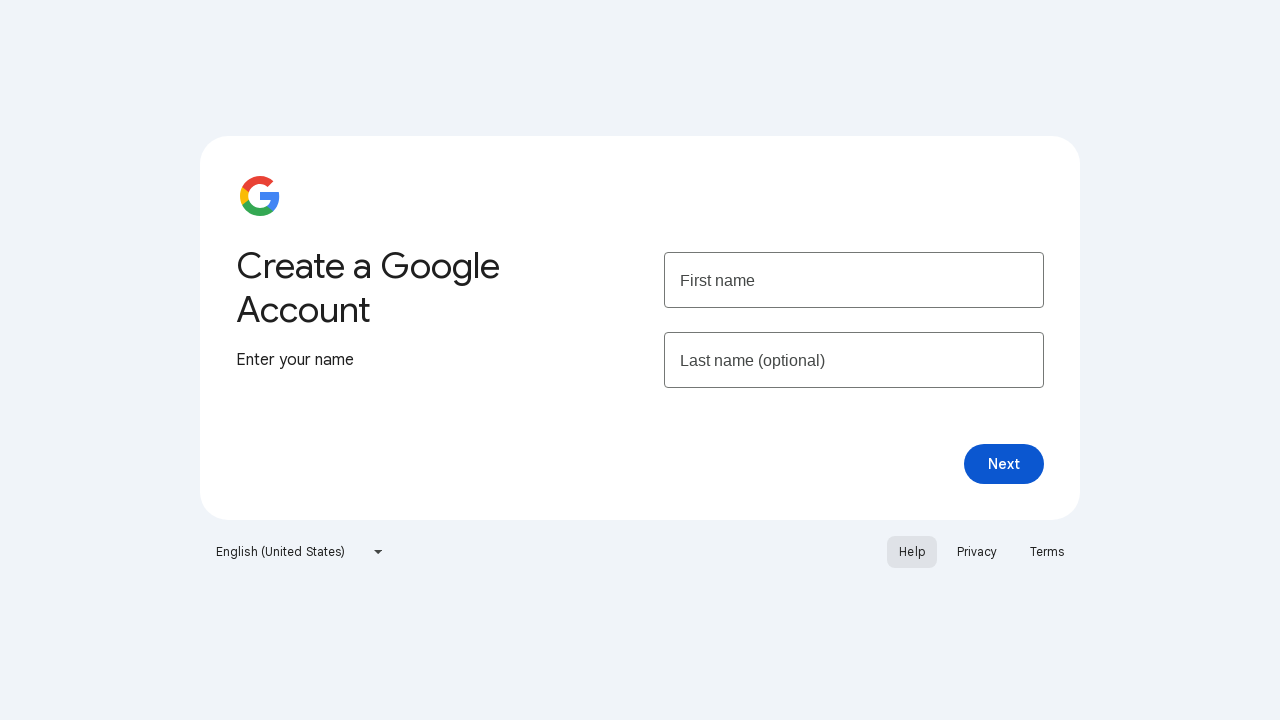

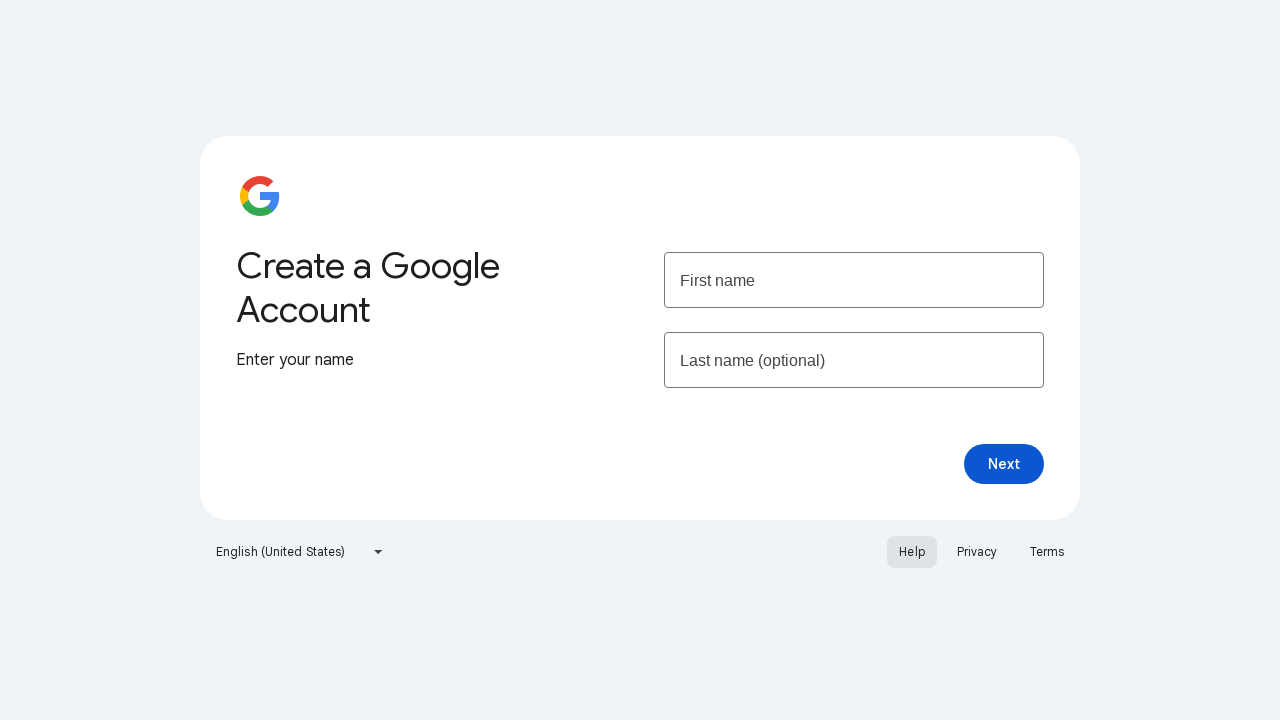